Tests marking all todo items as completed using the 'Mark all as complete' checkbox

Starting URL: https://demo.playwright.dev/todomvc

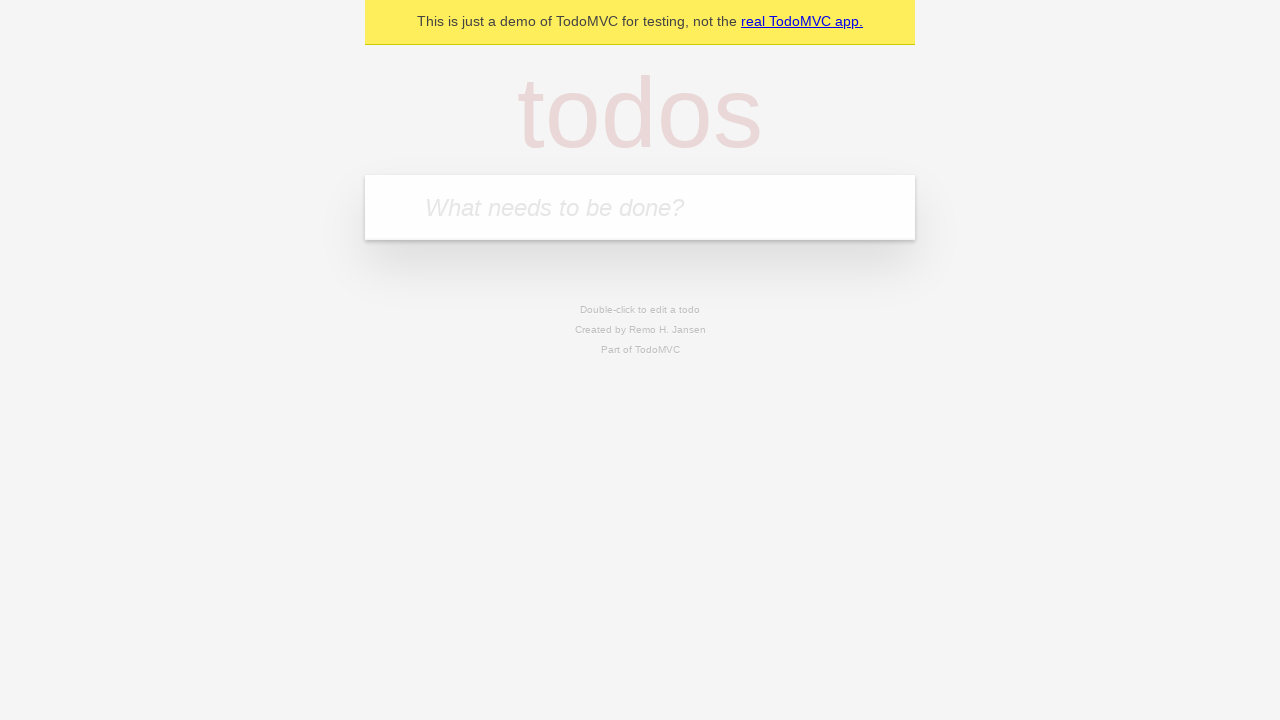

Filled todo input with 'buy some cheese' on internal:attr=[placeholder="What needs to be done?"i]
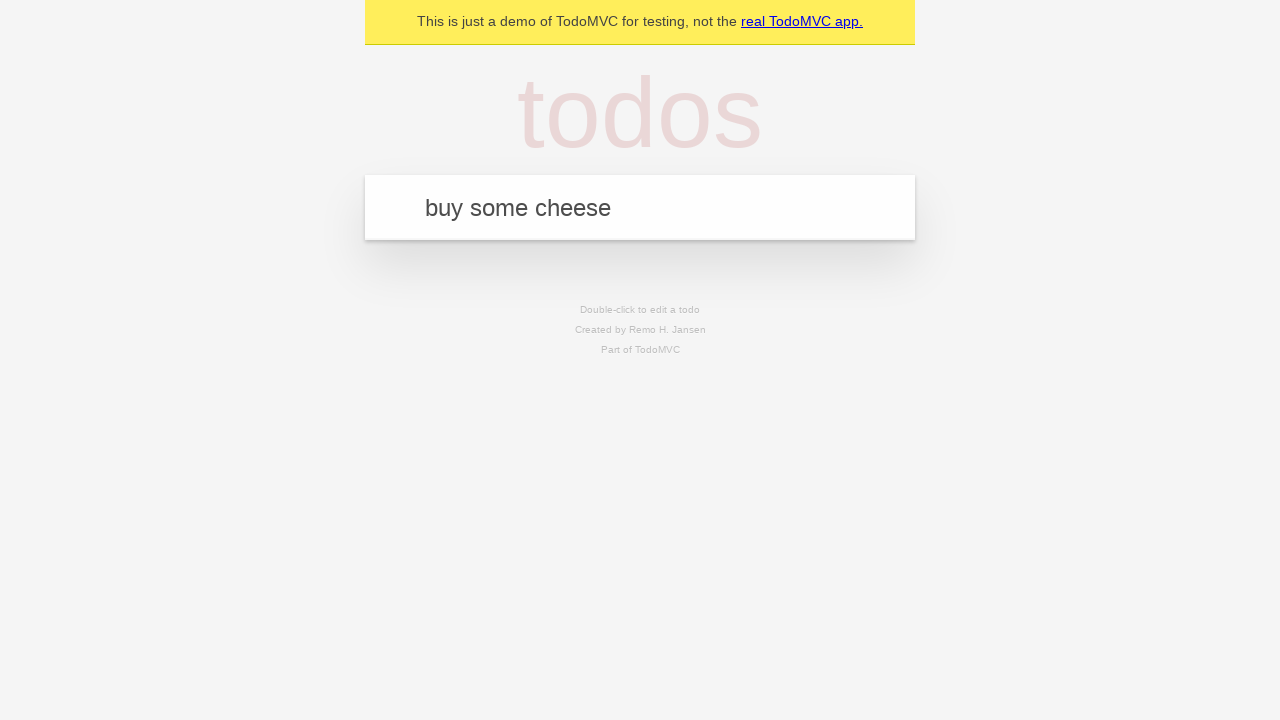

Pressed Enter to create first todo item on internal:attr=[placeholder="What needs to be done?"i]
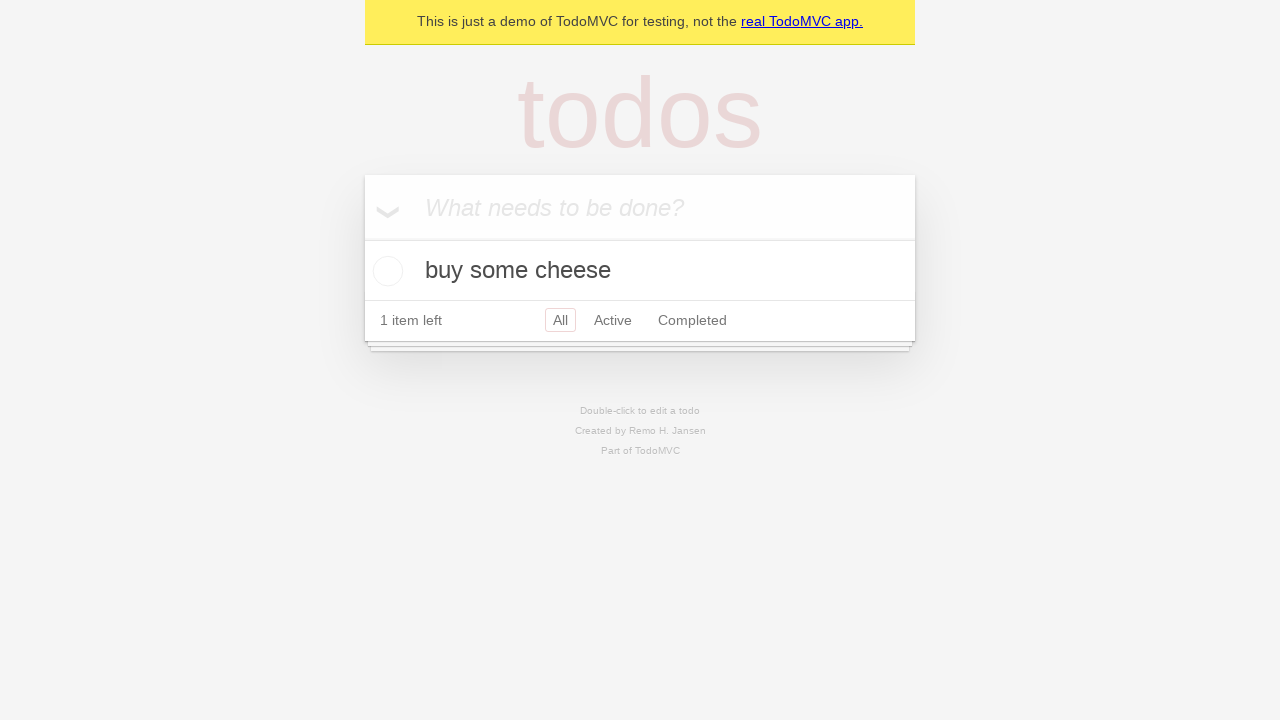

Filled todo input with 'feed the cat' on internal:attr=[placeholder="What needs to be done?"i]
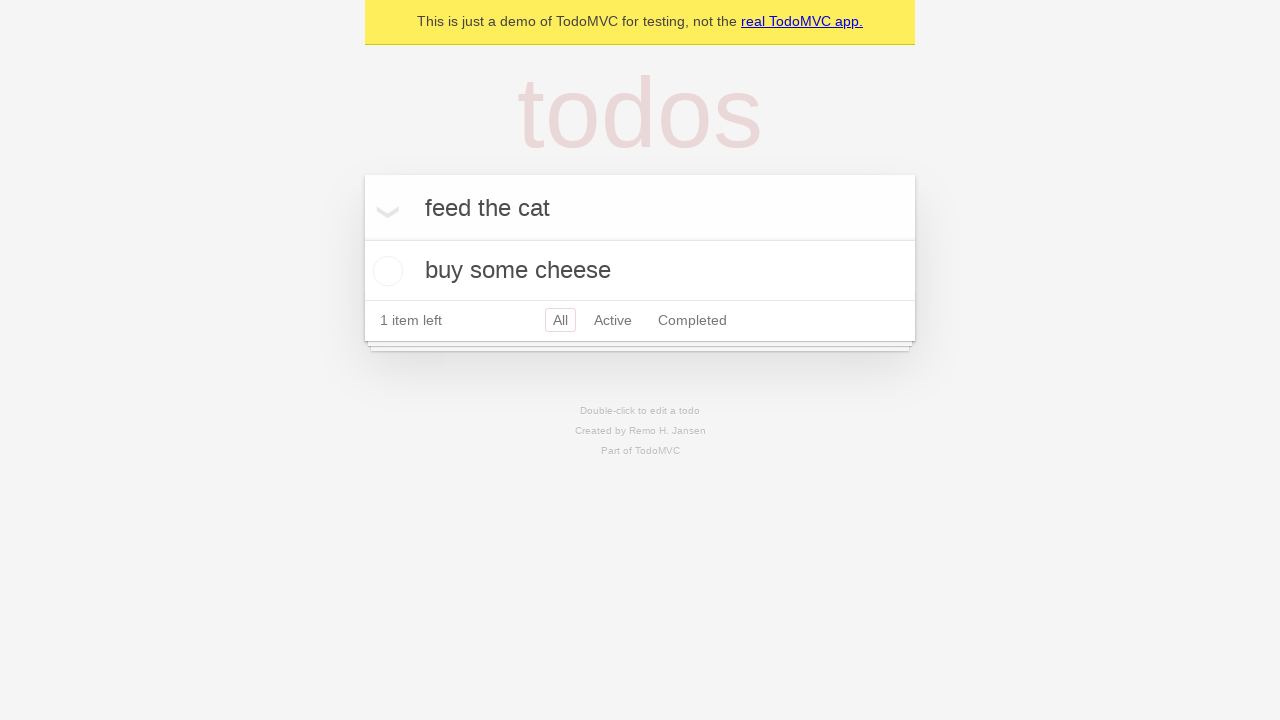

Pressed Enter to create second todo item on internal:attr=[placeholder="What needs to be done?"i]
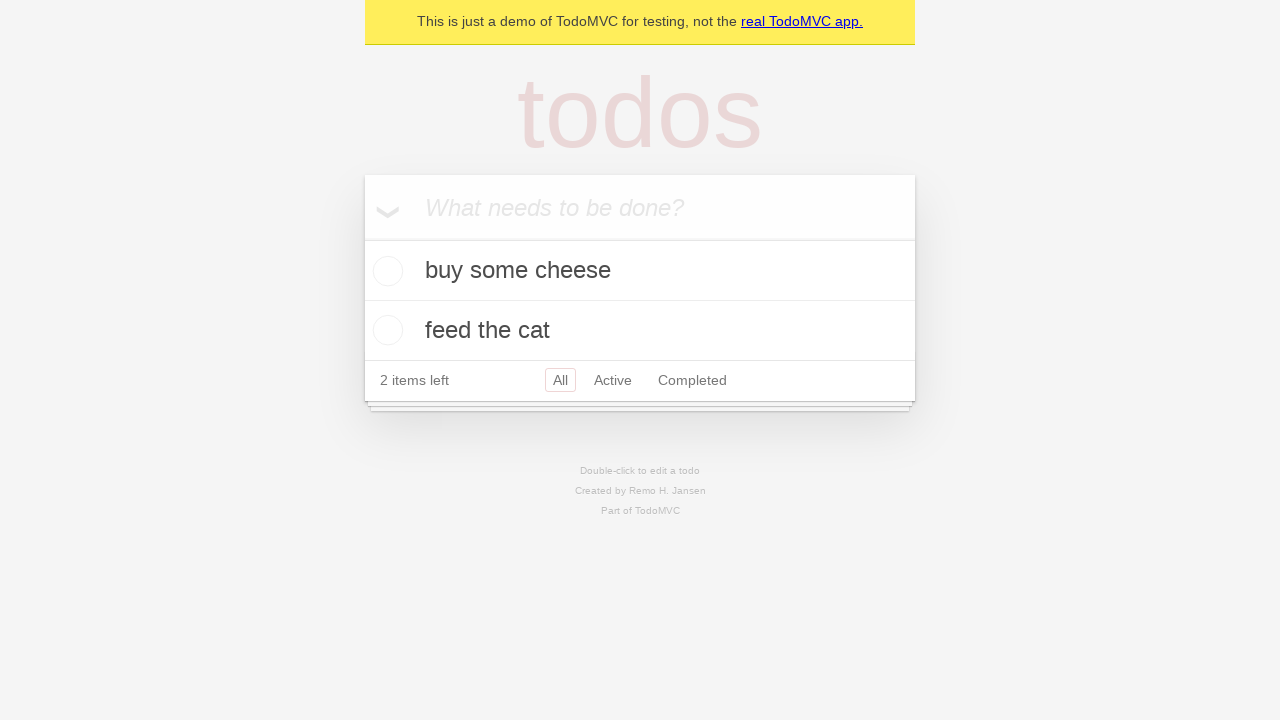

Filled todo input with 'book a doctors appointment' on internal:attr=[placeholder="What needs to be done?"i]
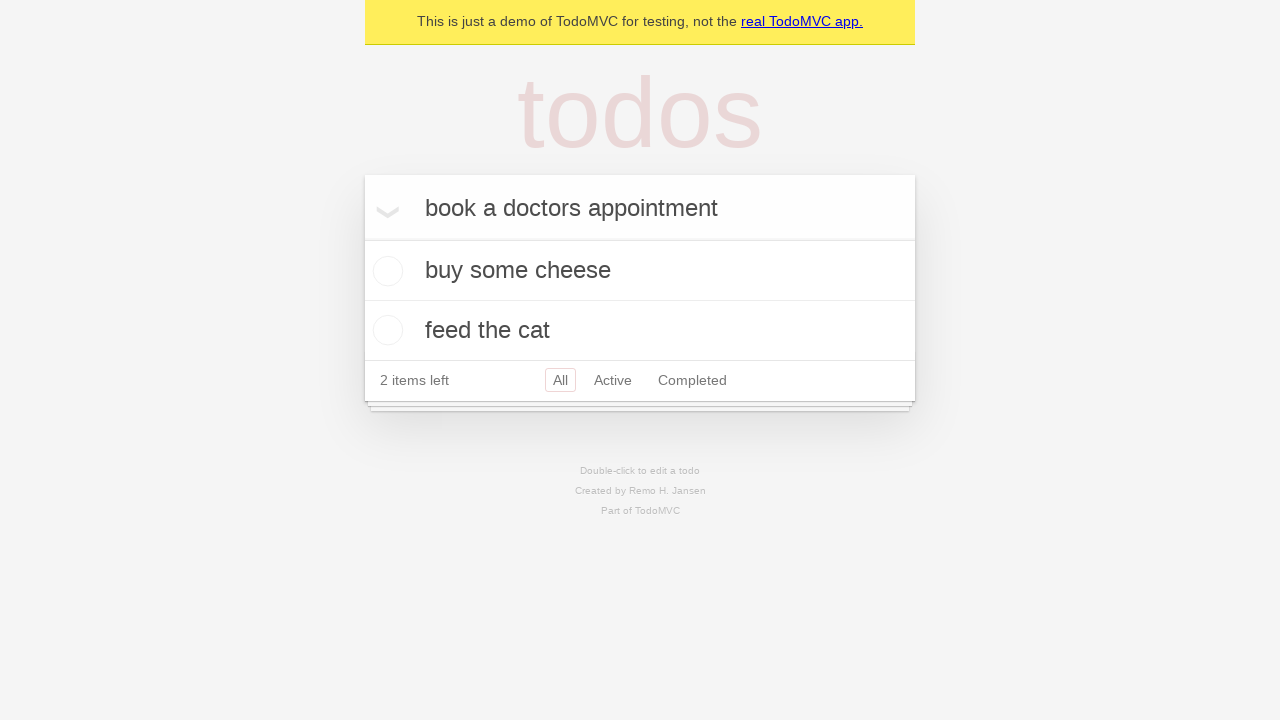

Pressed Enter to create third todo item on internal:attr=[placeholder="What needs to be done?"i]
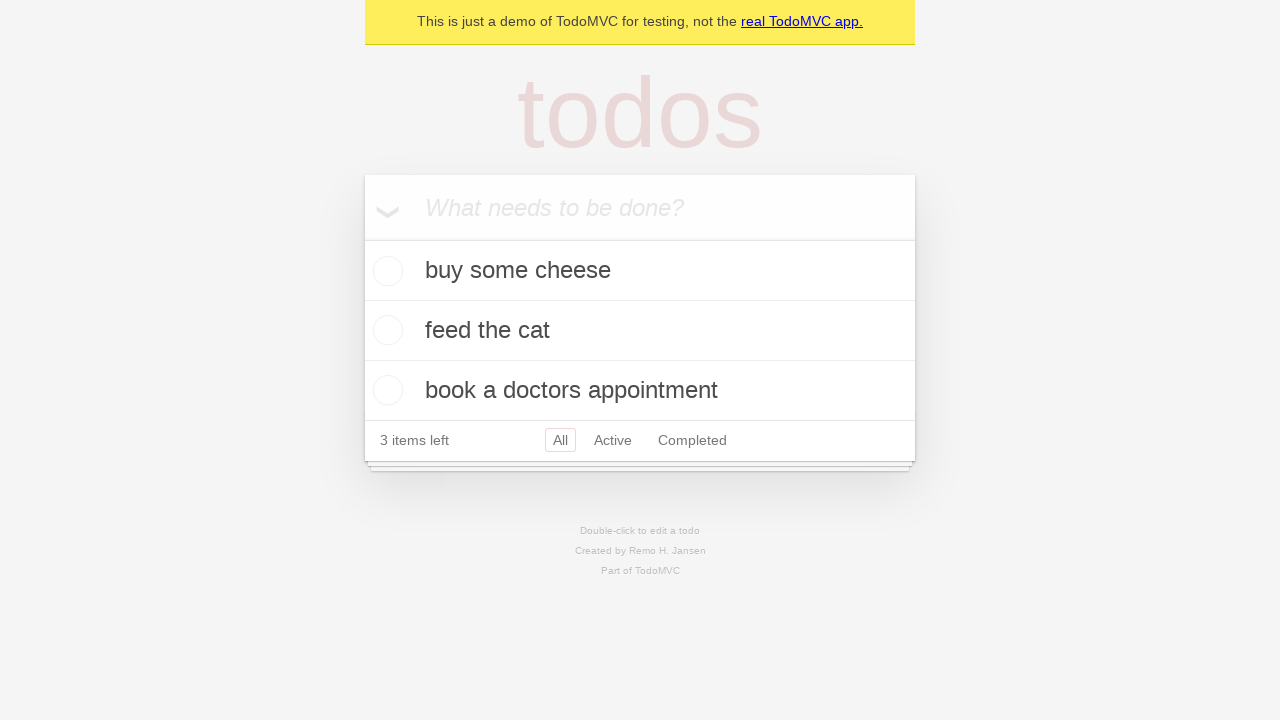

Clicked 'Mark all as complete' checkbox to complete all todos at (362, 238) on internal:label="Mark all as complete"i
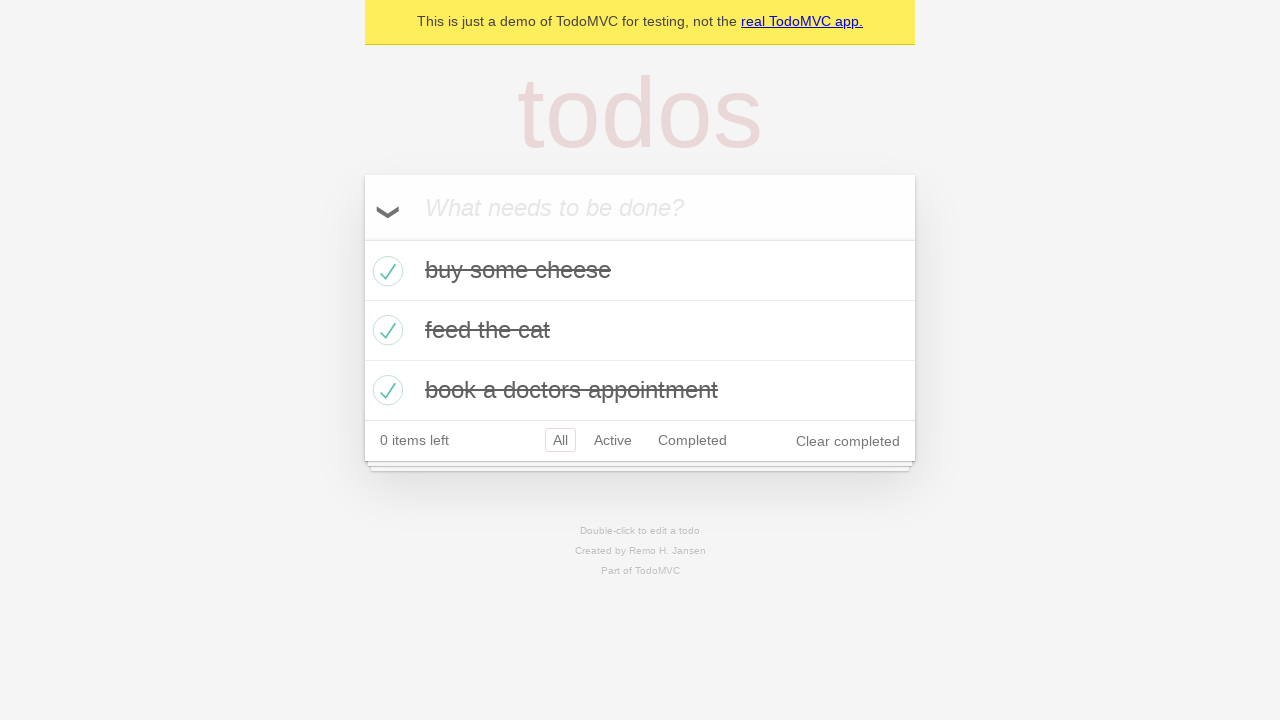

Verified that todo items are marked as completed
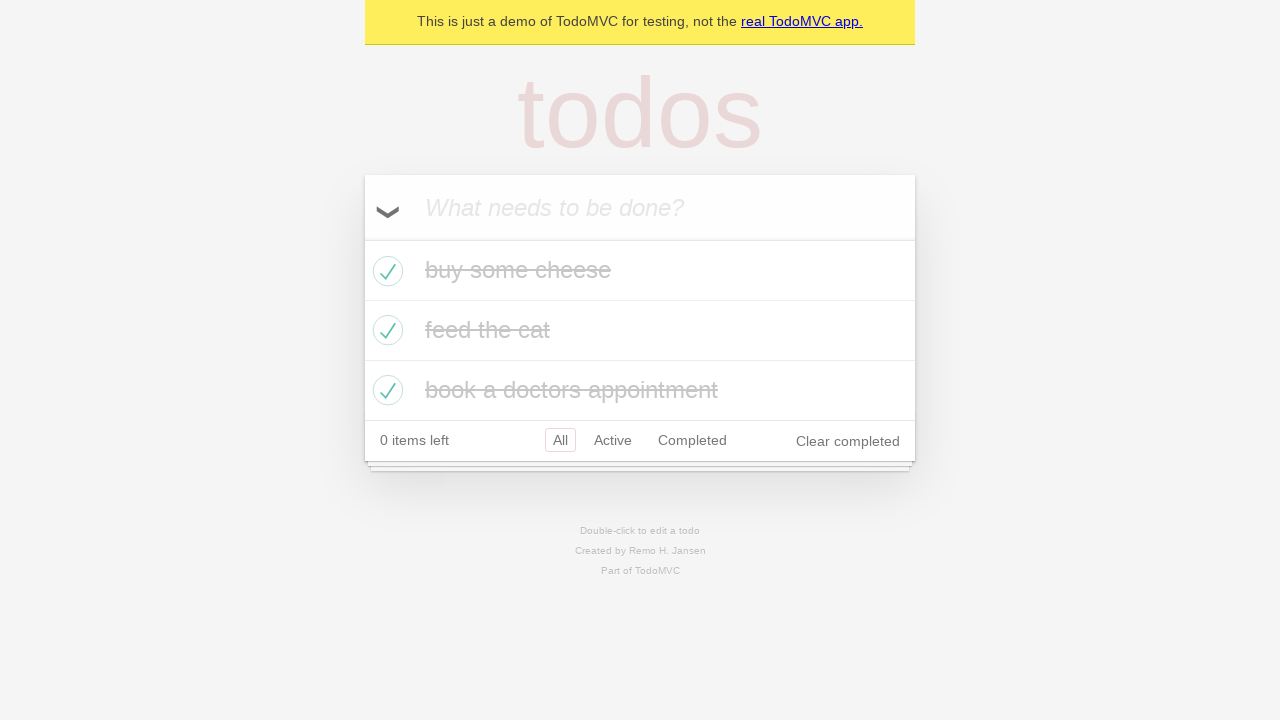

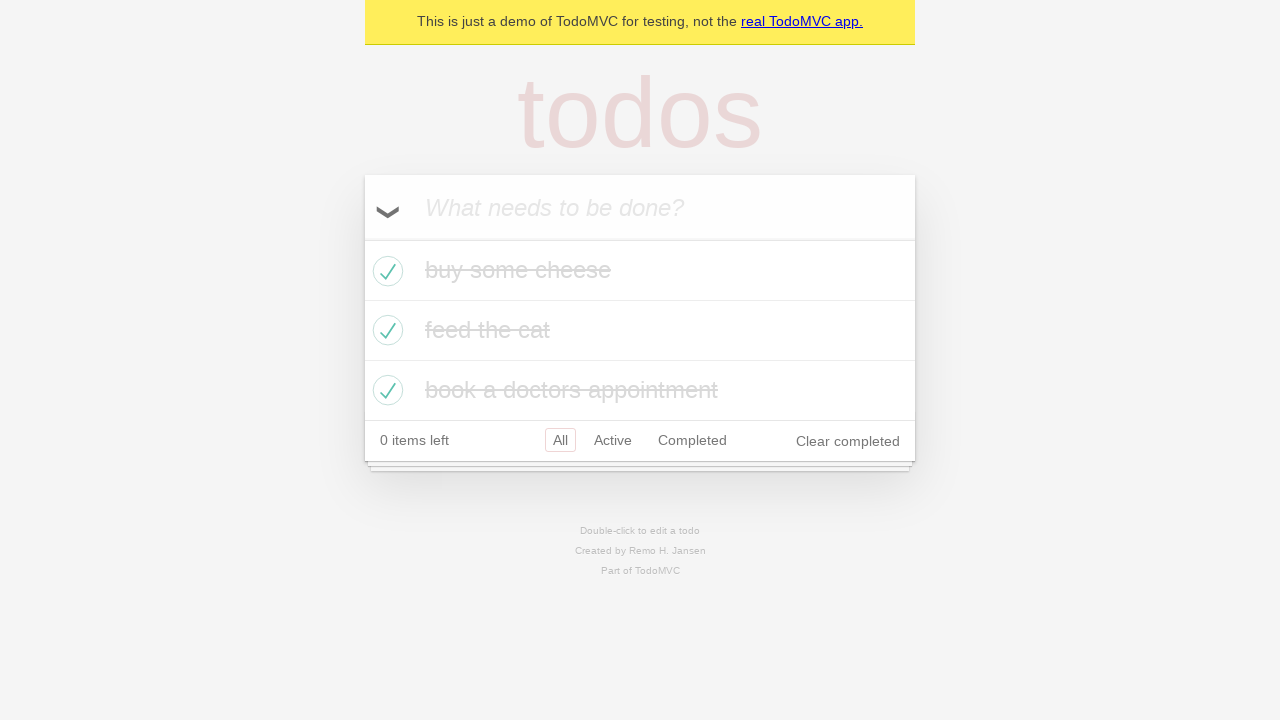